Tests that whitespace is trimmed from edited todo text

Starting URL: https://demo.playwright.dev/todomvc

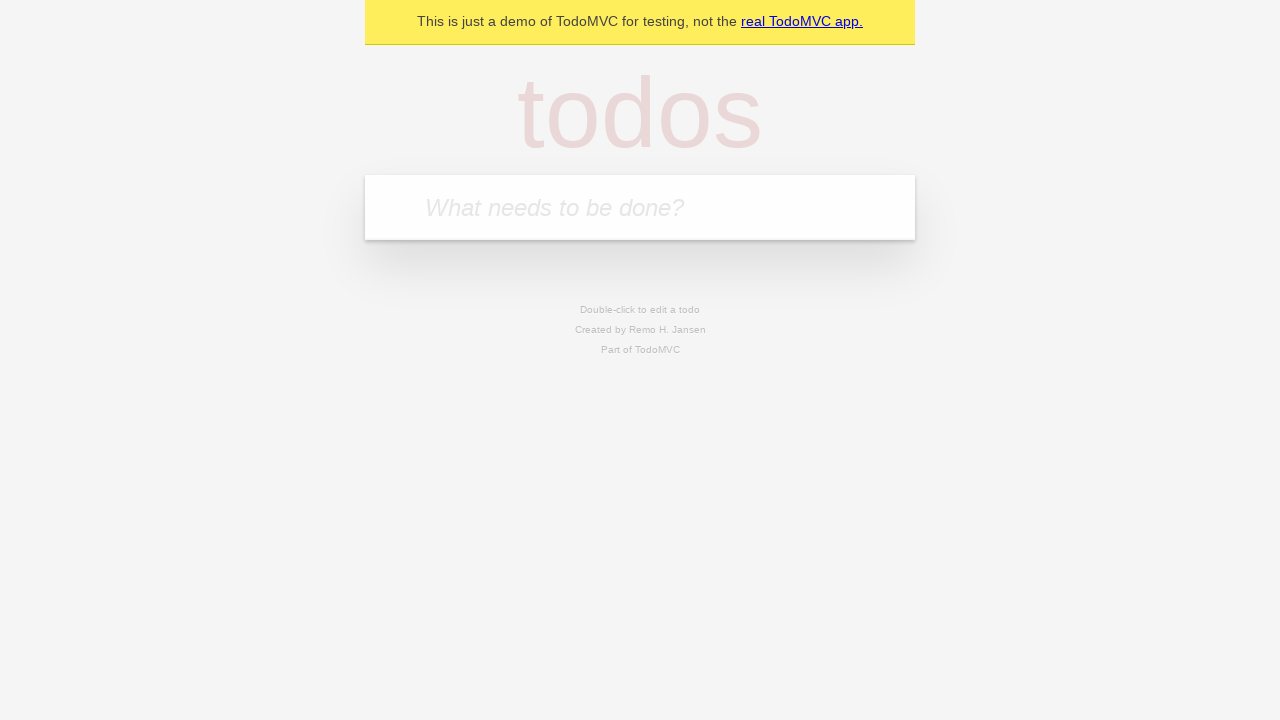

Located the 'What needs to be done?' input field
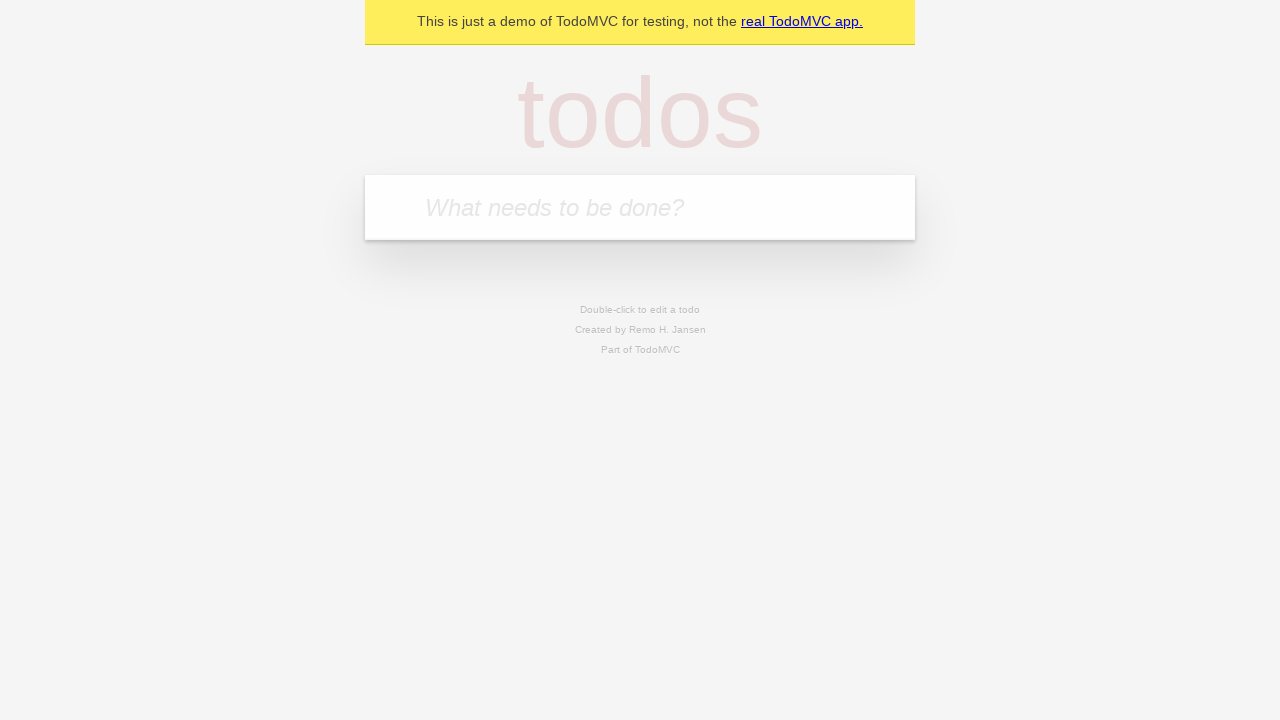

Filled new todo input with 'buy some cheese' on internal:attr=[placeholder="What needs to be done?"i]
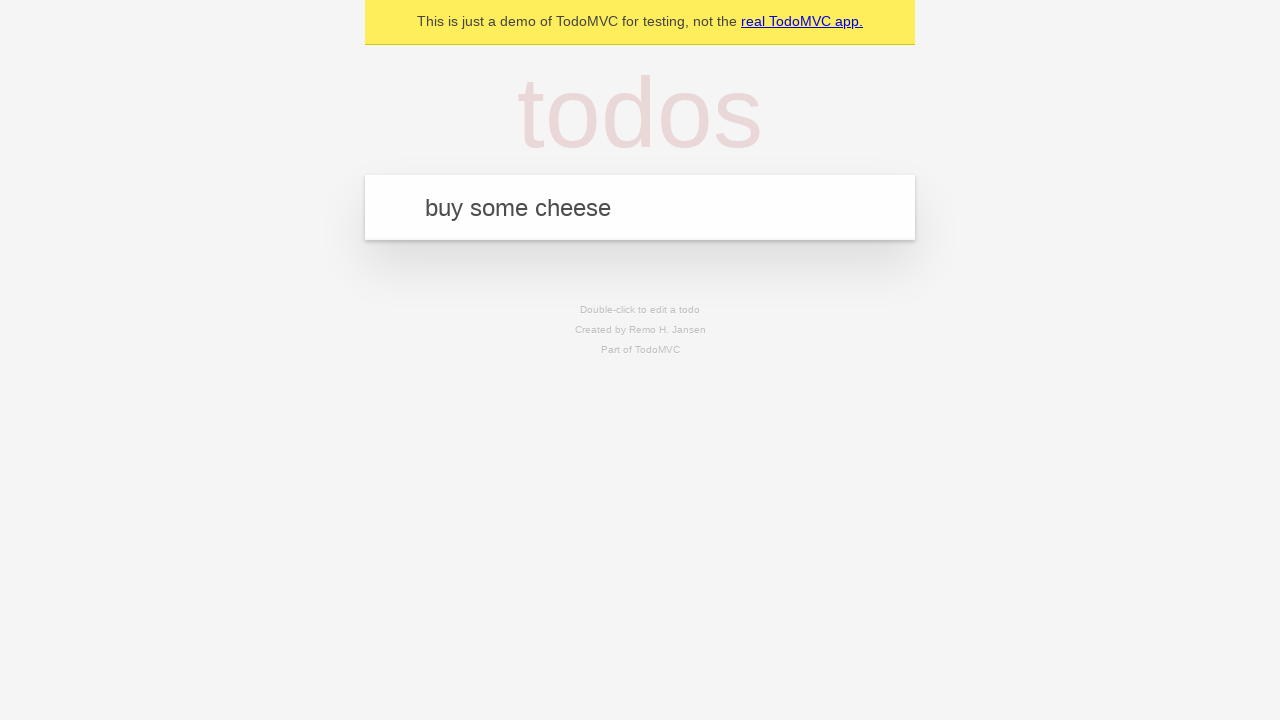

Pressed Enter to add todo 'buy some cheese' on internal:attr=[placeholder="What needs to be done?"i]
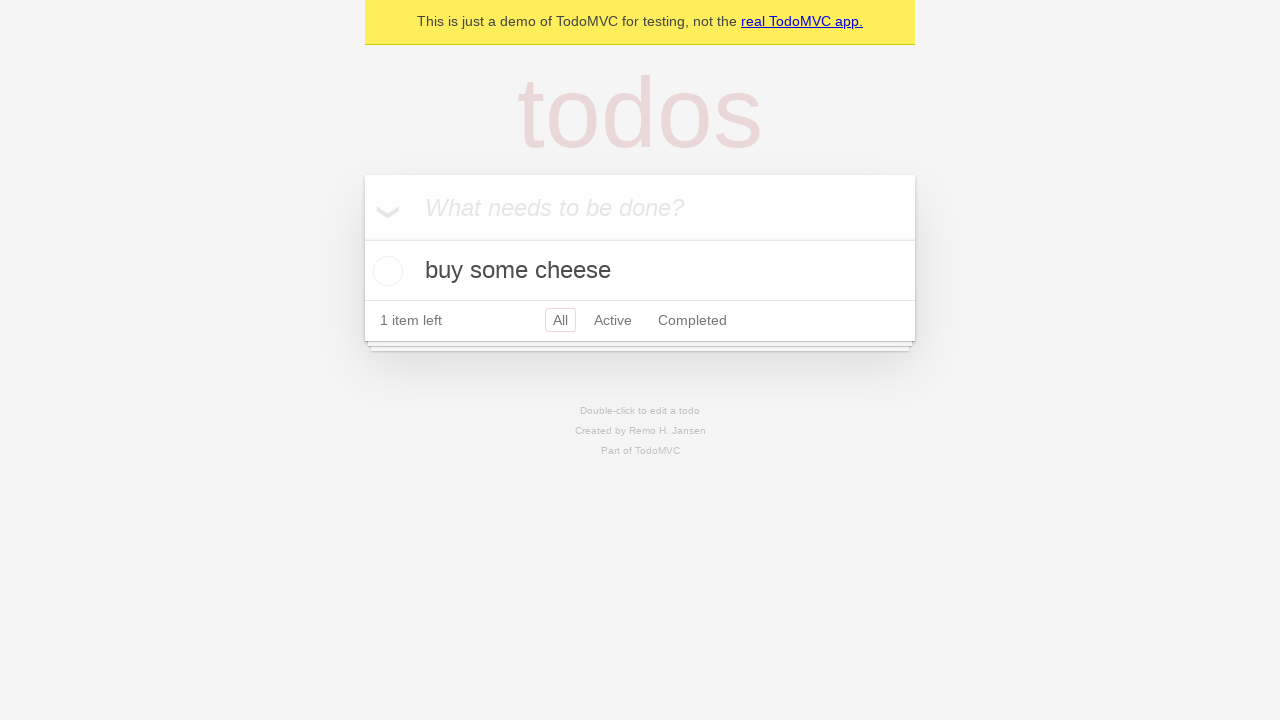

Filled new todo input with 'feed the cat' on internal:attr=[placeholder="What needs to be done?"i]
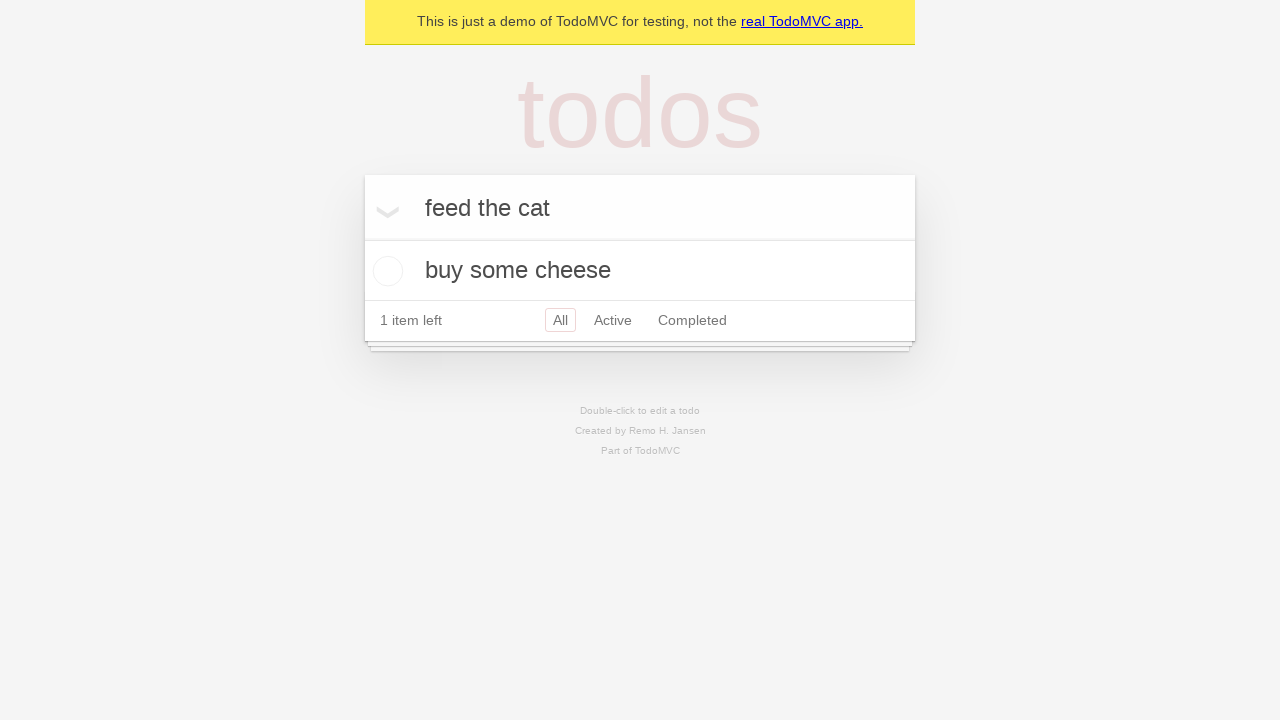

Pressed Enter to add todo 'feed the cat' on internal:attr=[placeholder="What needs to be done?"i]
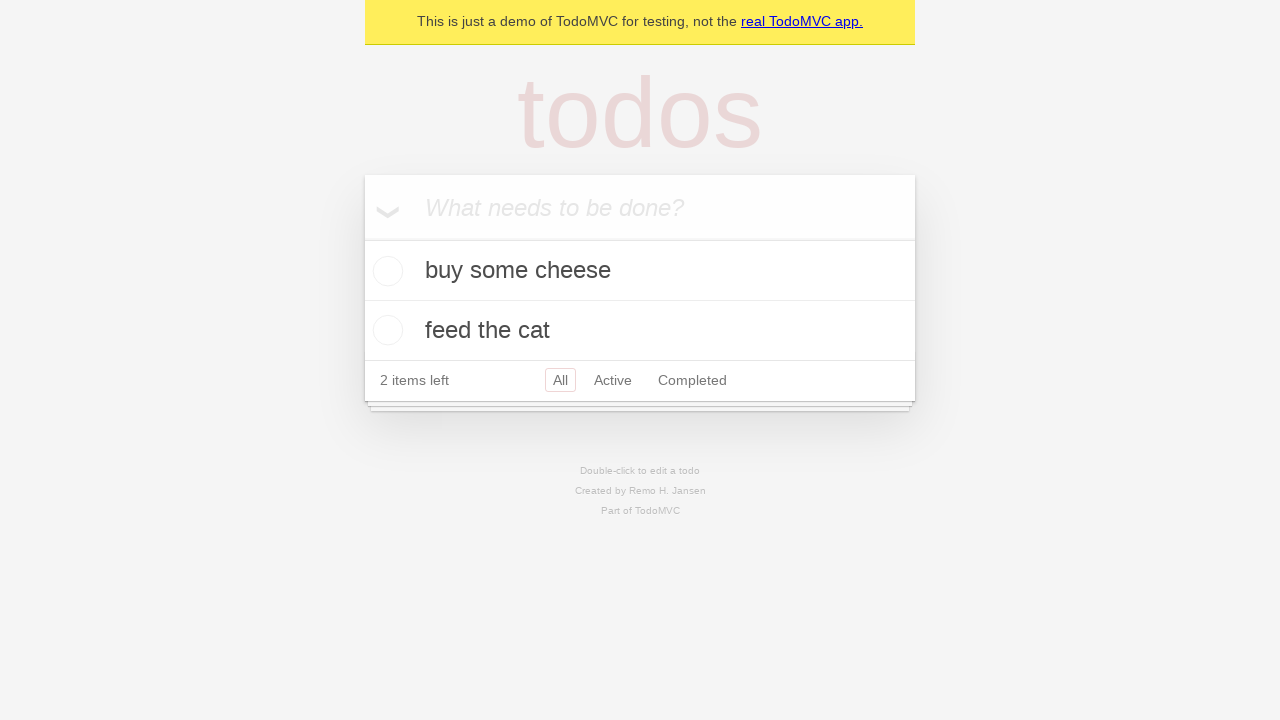

Filled new todo input with 'book a doctors appointment' on internal:attr=[placeholder="What needs to be done?"i]
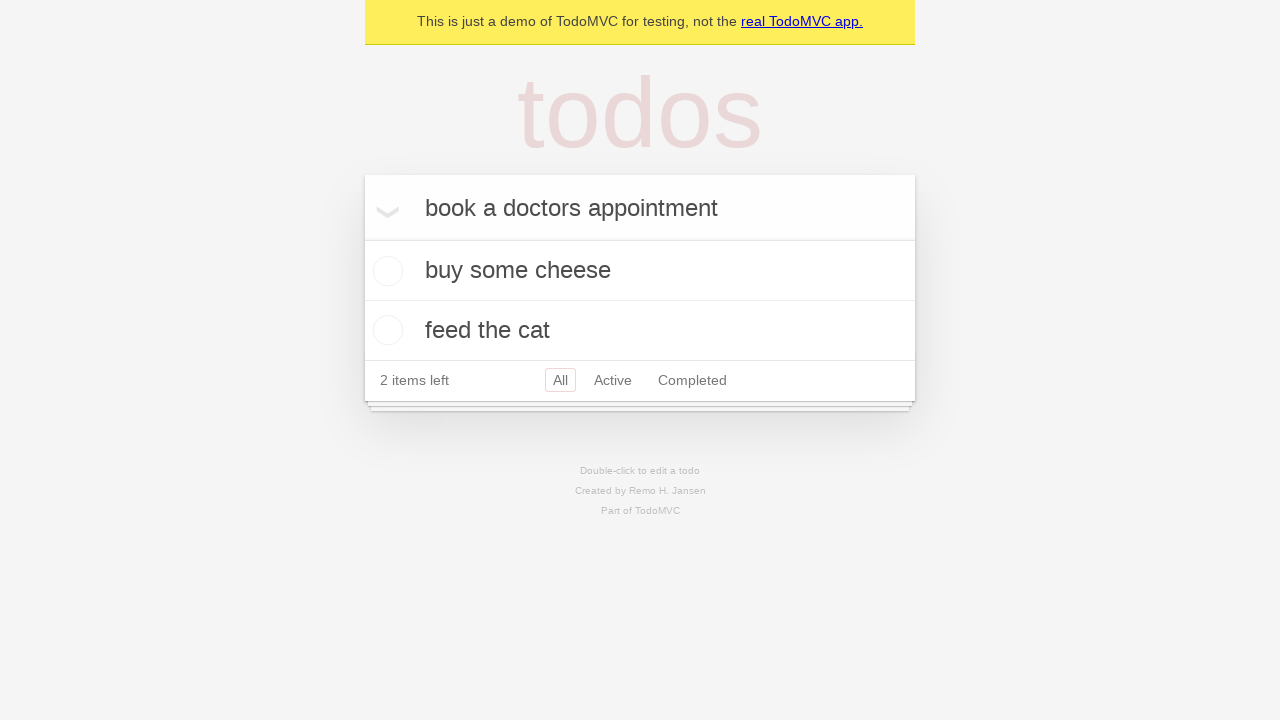

Pressed Enter to add todo 'book a doctors appointment' on internal:attr=[placeholder="What needs to be done?"i]
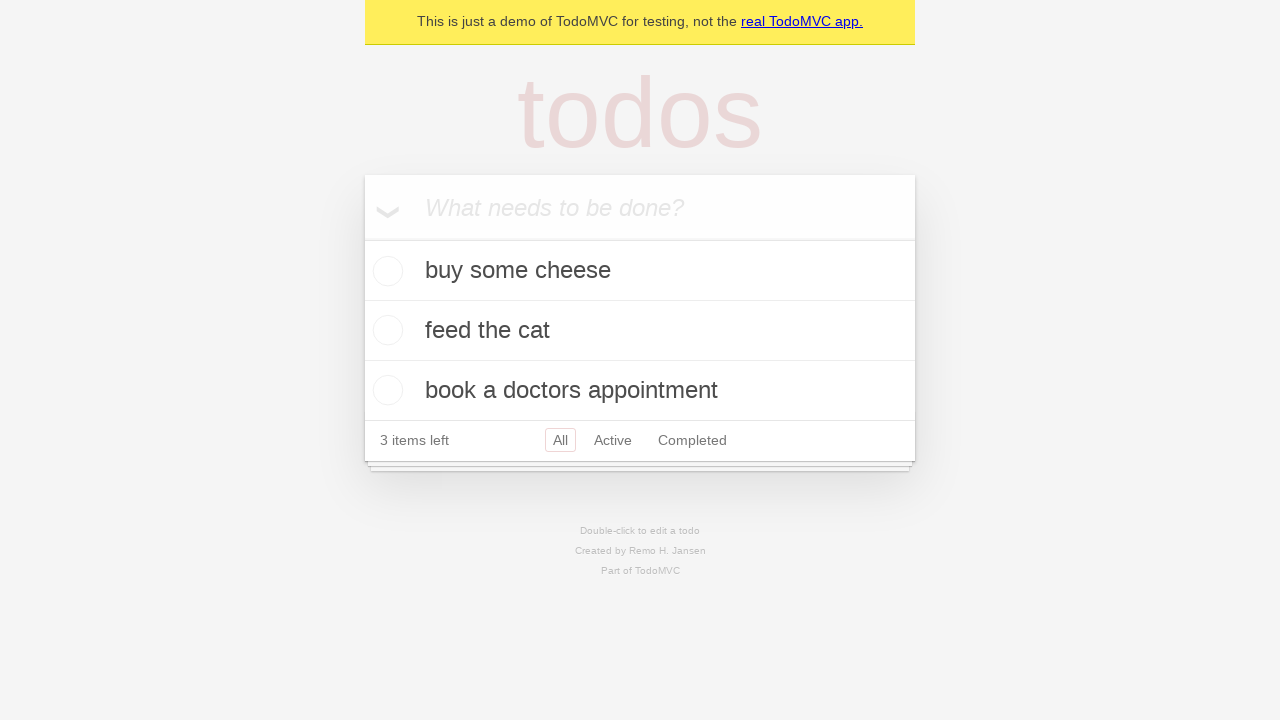

Waited for all 3 todos to be added to the list
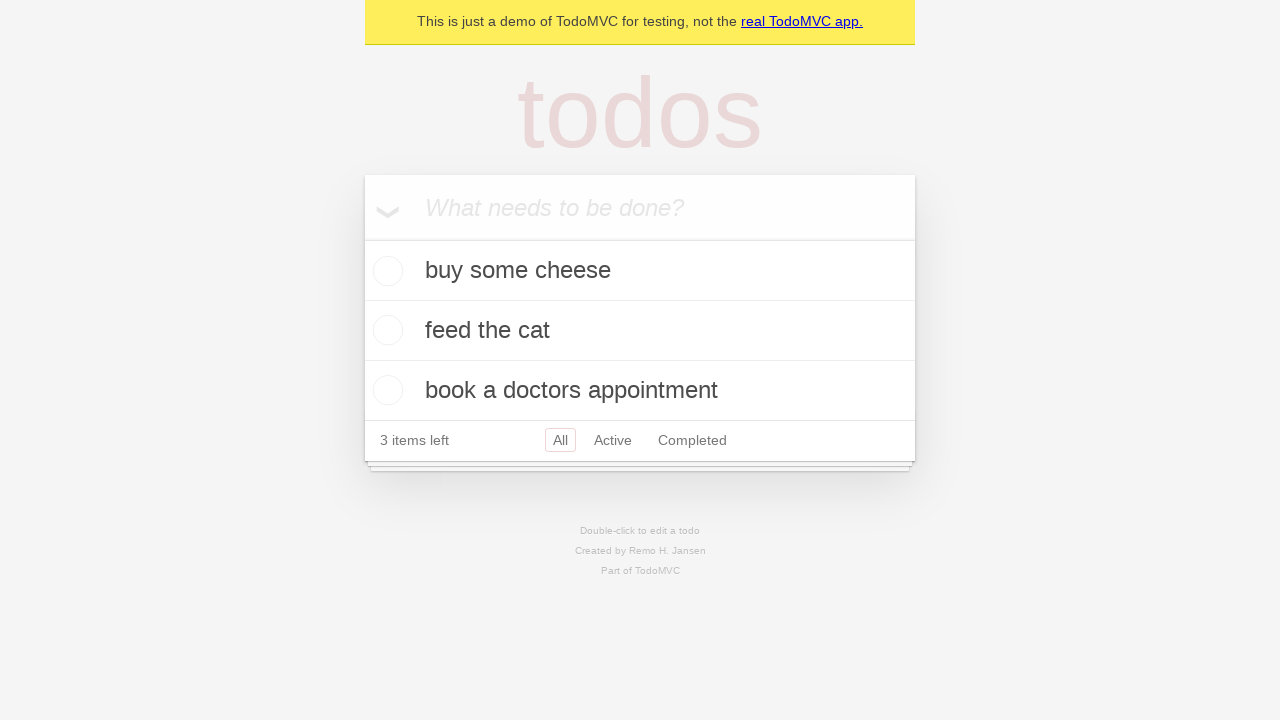

Located all todo items
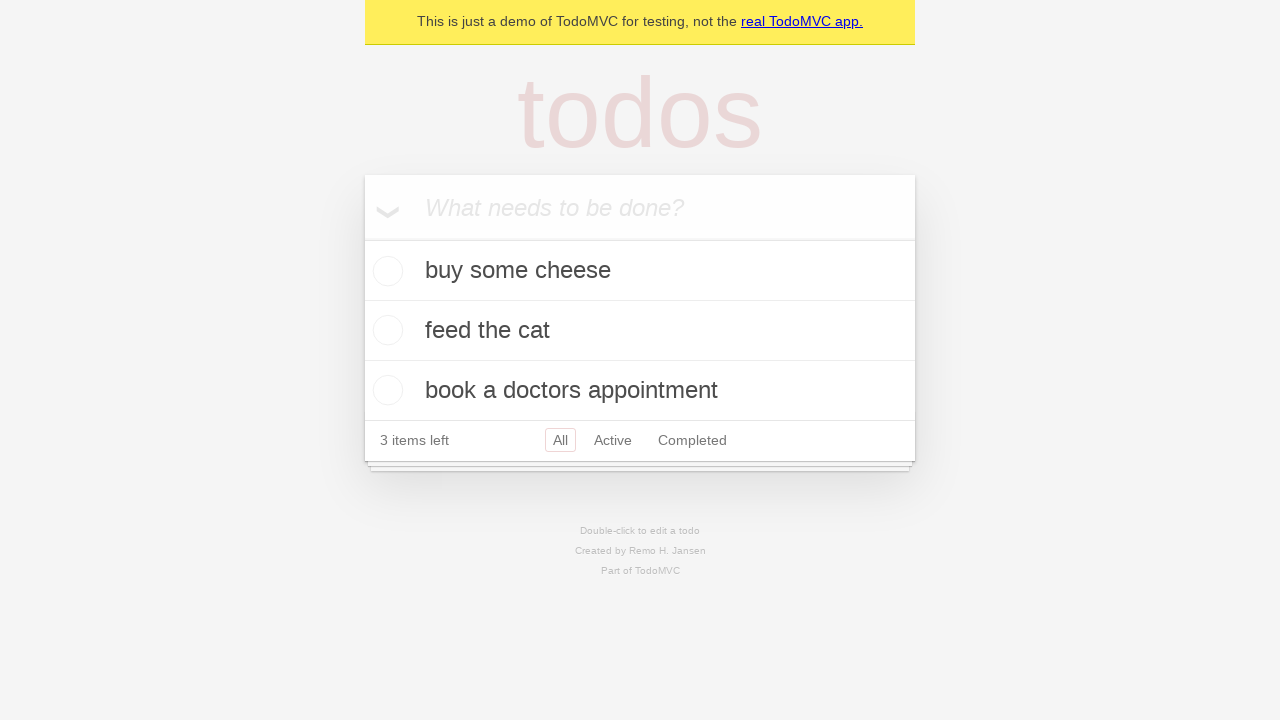

Double-clicked the second todo to enter edit mode at (640, 331) on internal:testid=[data-testid="todo-item"s] >> nth=1
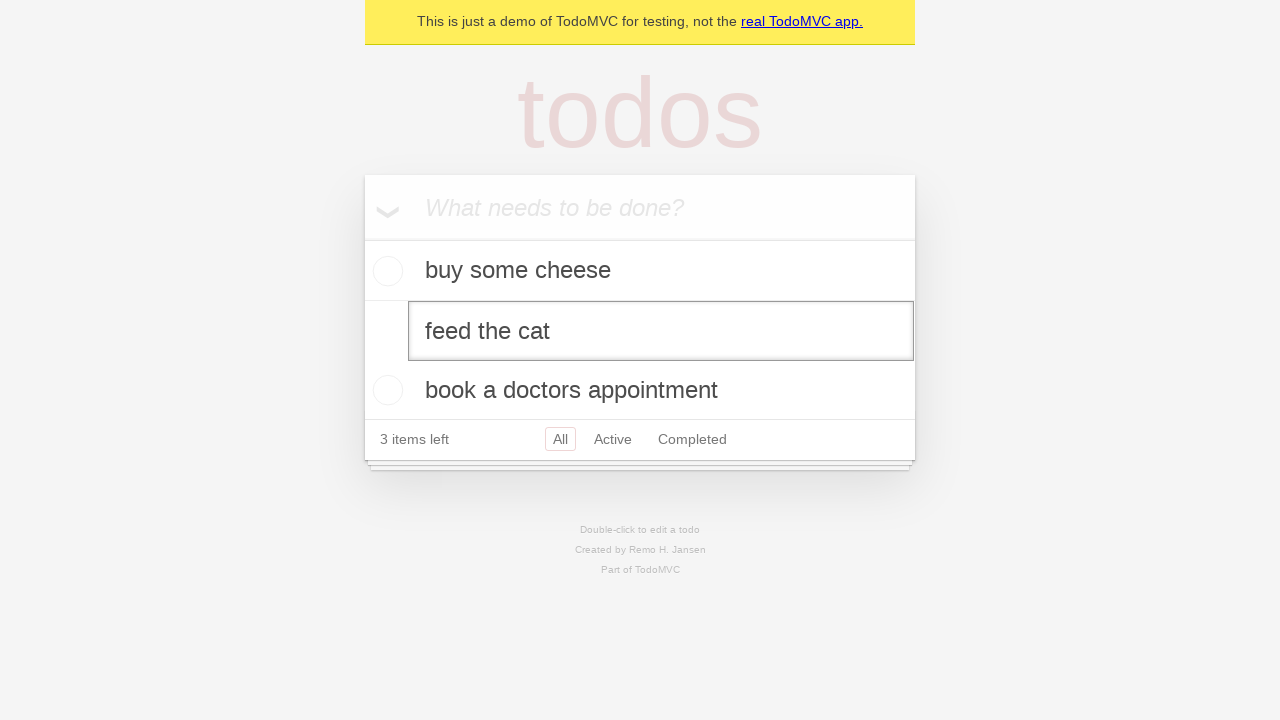

Located the edit input field for the second todo
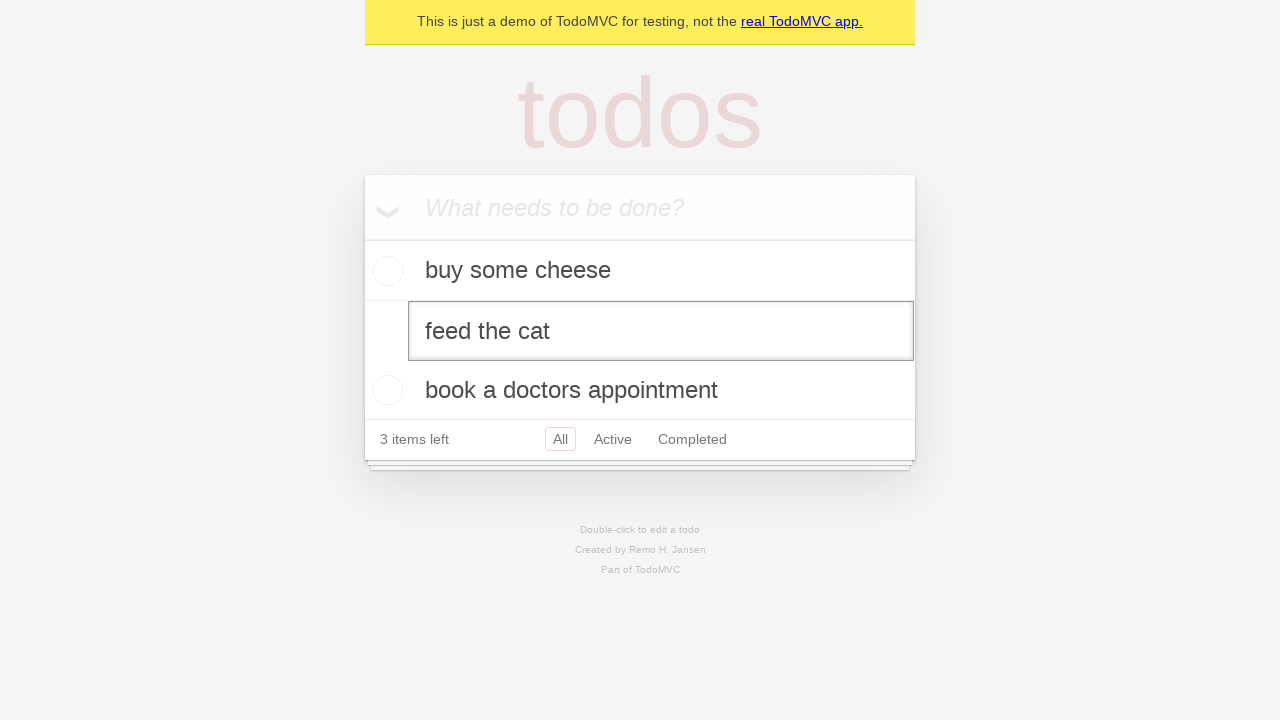

Filled edit input with text containing leading and trailing whitespace on internal:testid=[data-testid="todo-item"s] >> nth=1 >> internal:role=textbox[nam
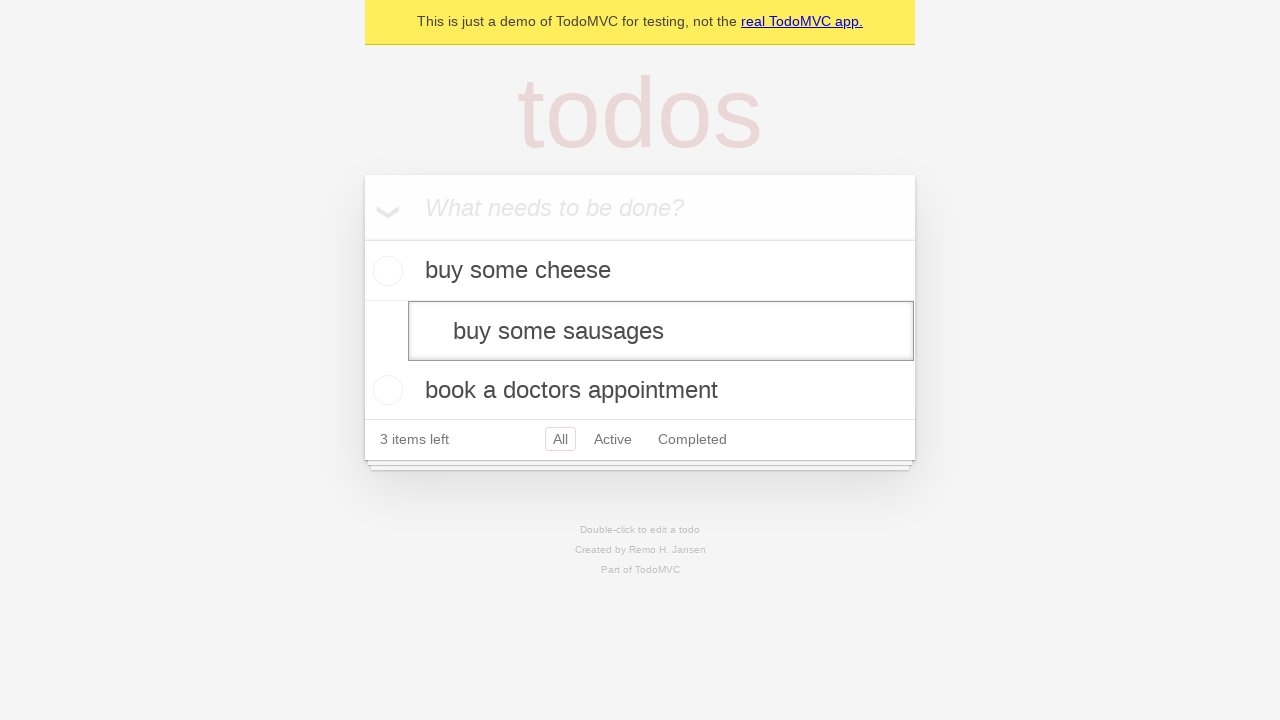

Pressed Enter to confirm edit and verify whitespace trimming on internal:testid=[data-testid="todo-item"s] >> nth=1 >> internal:role=textbox[nam
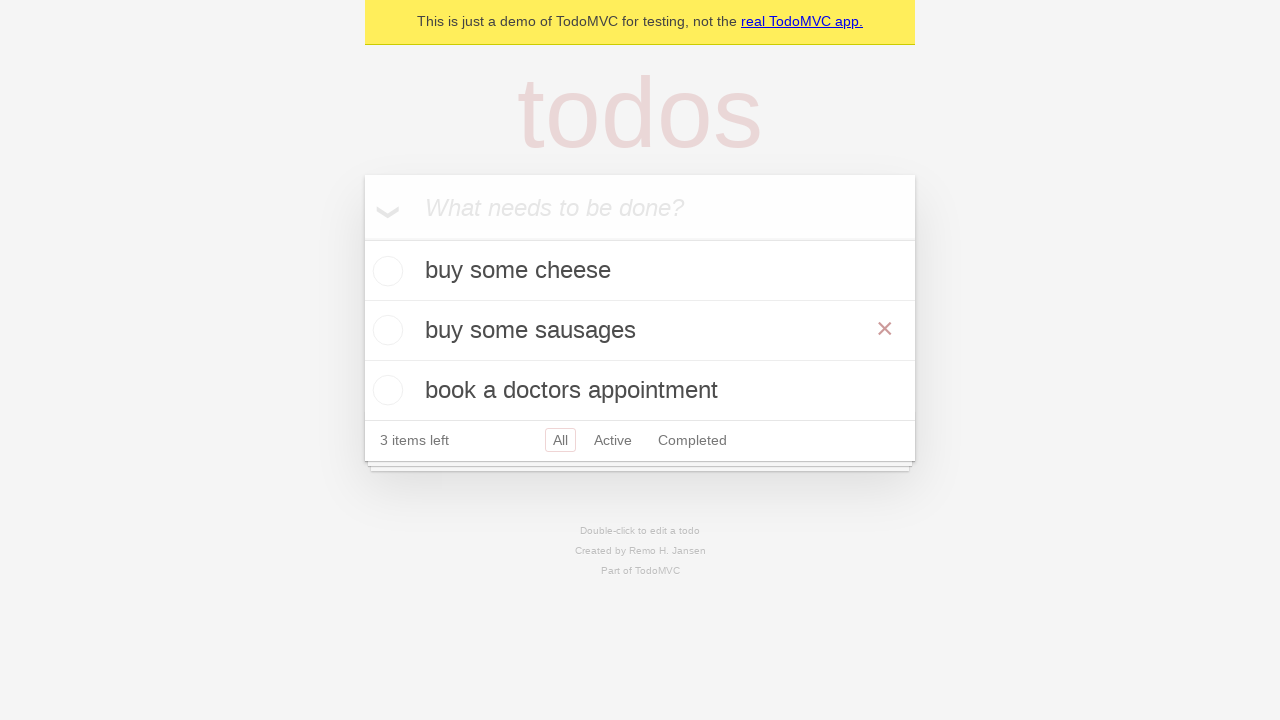

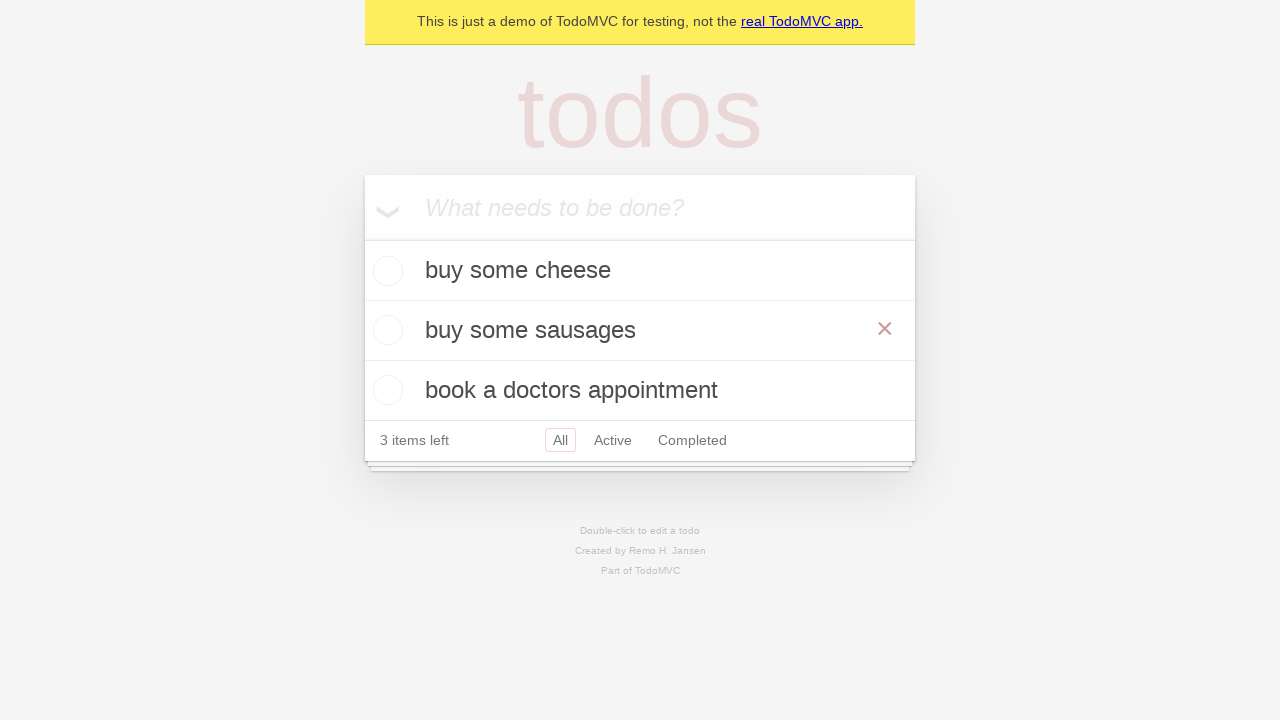